Tests window switching functionality by opening a new window through a link click, verifying content in both windows, and switching between them

Starting URL: https://the-internet.herokuapp.com/windows

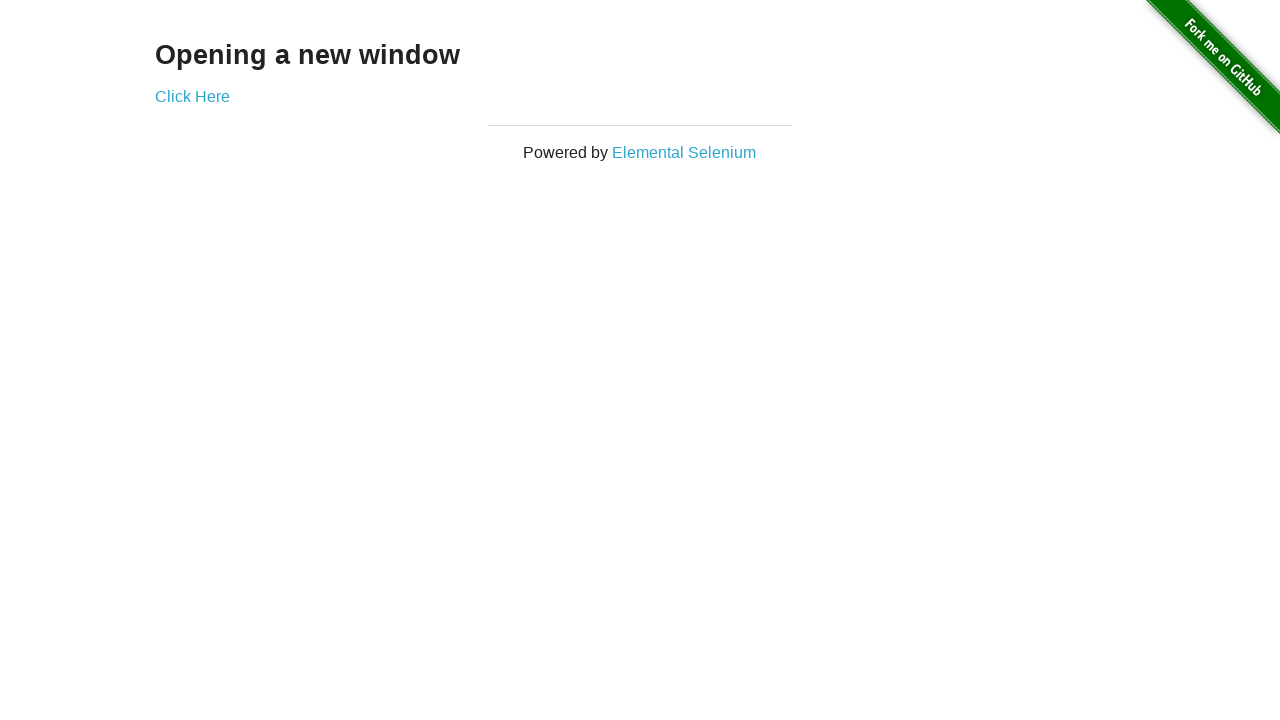

Verified h3 element contains 'Opening a new window'
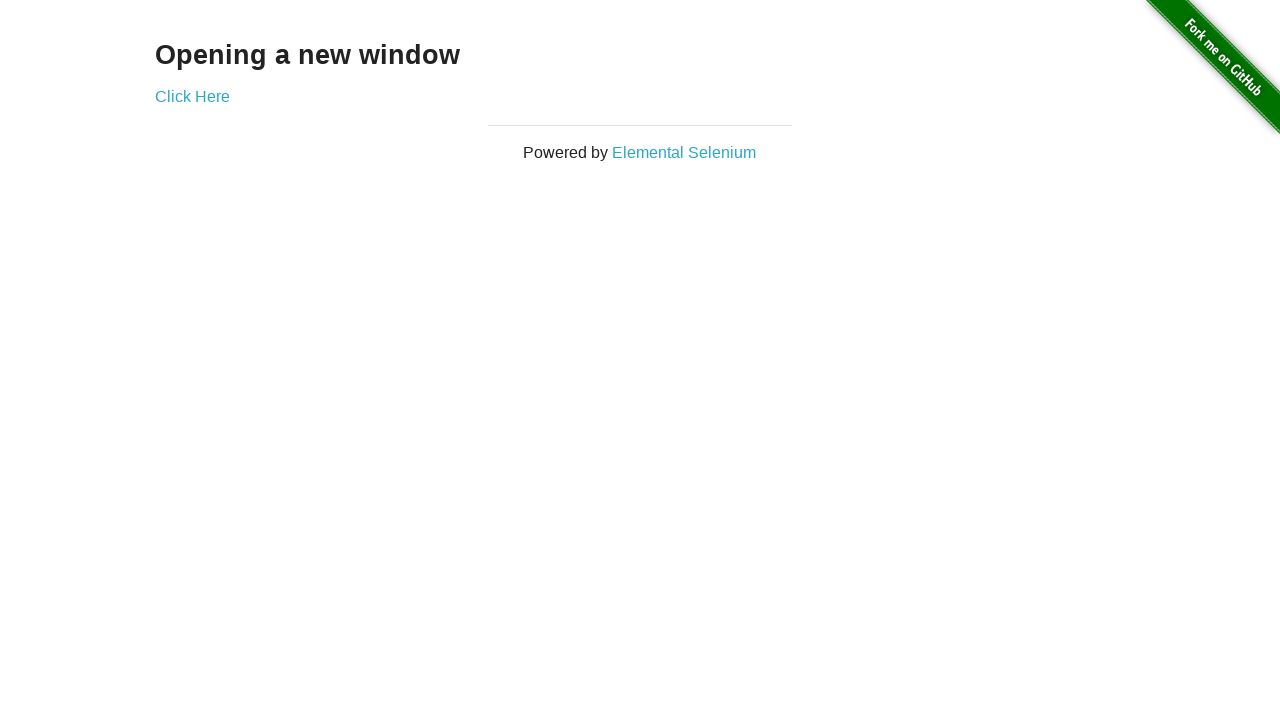

Verified page title is 'The Internet'
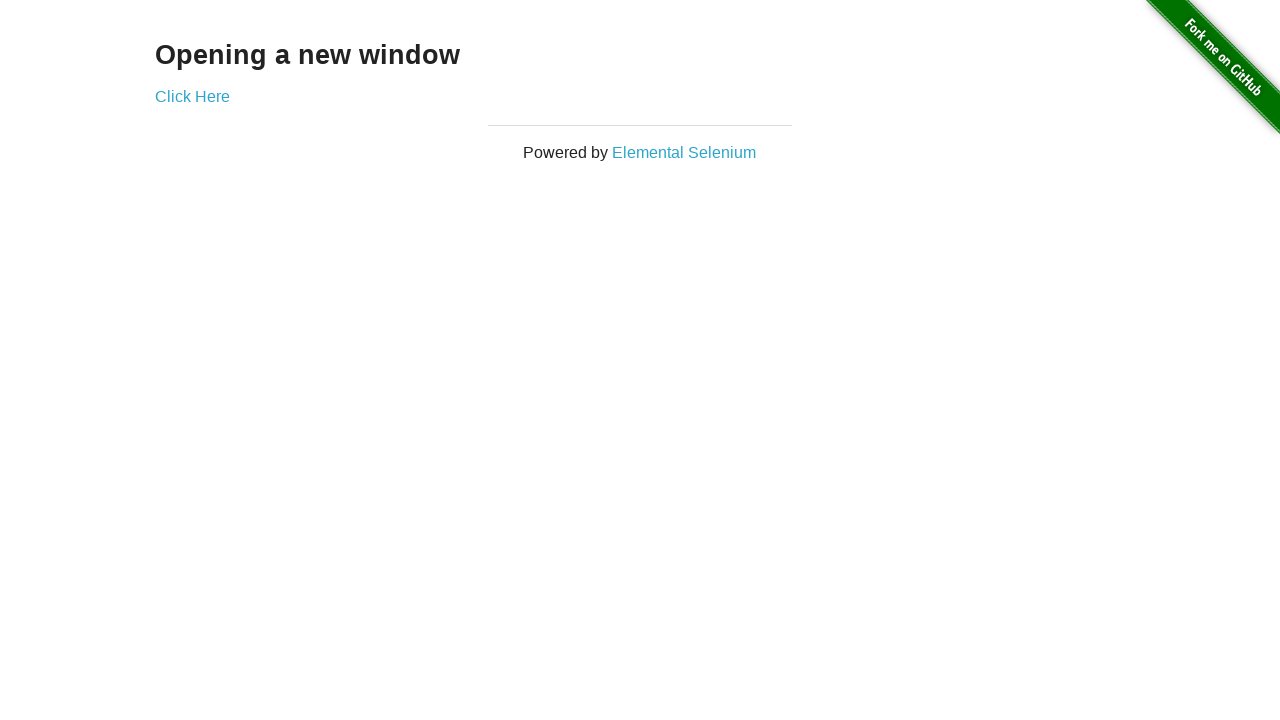

Clicked link to open new window at (192, 96) on xpath=//a[@target='_blank'][1]
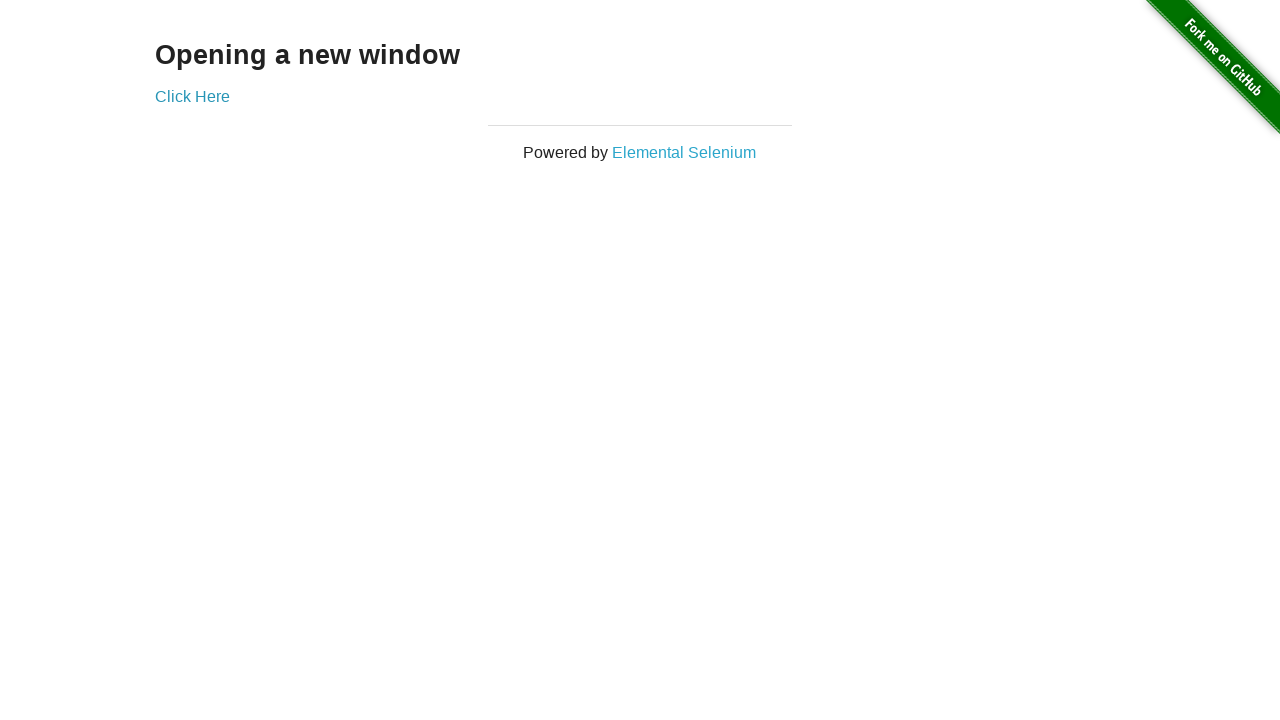

New page/tab object retrieved
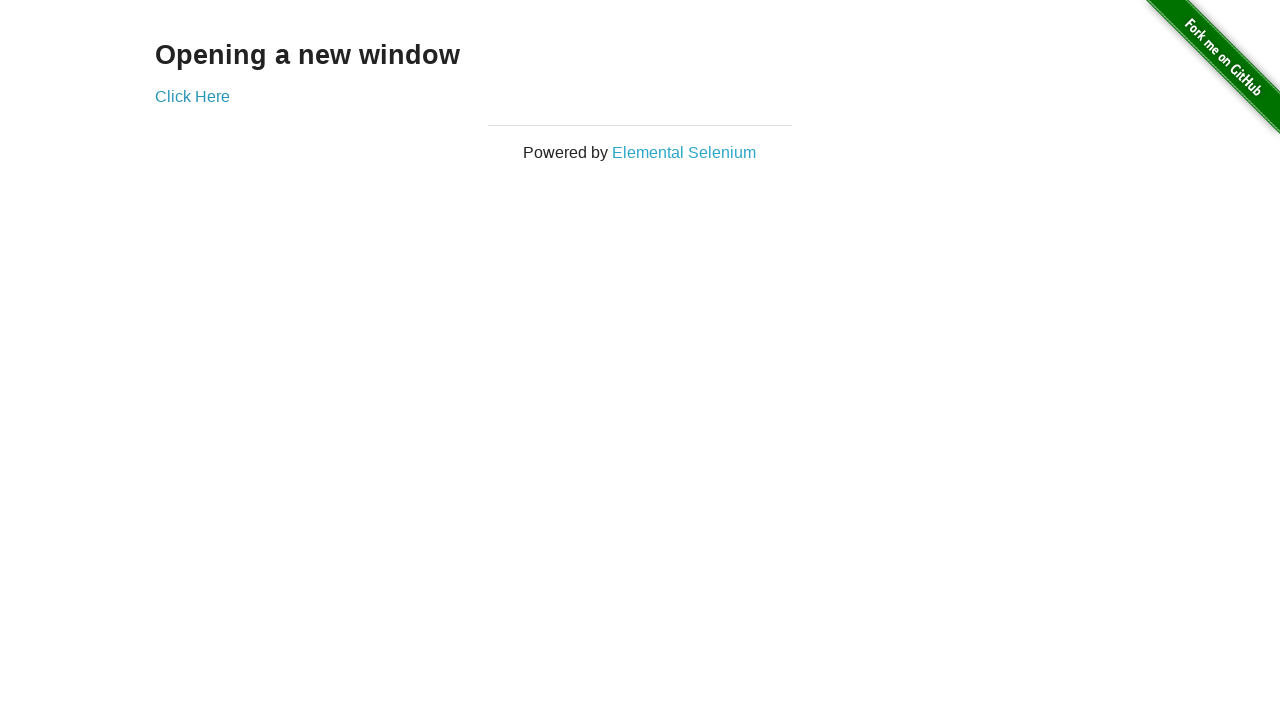

New page loaded completely
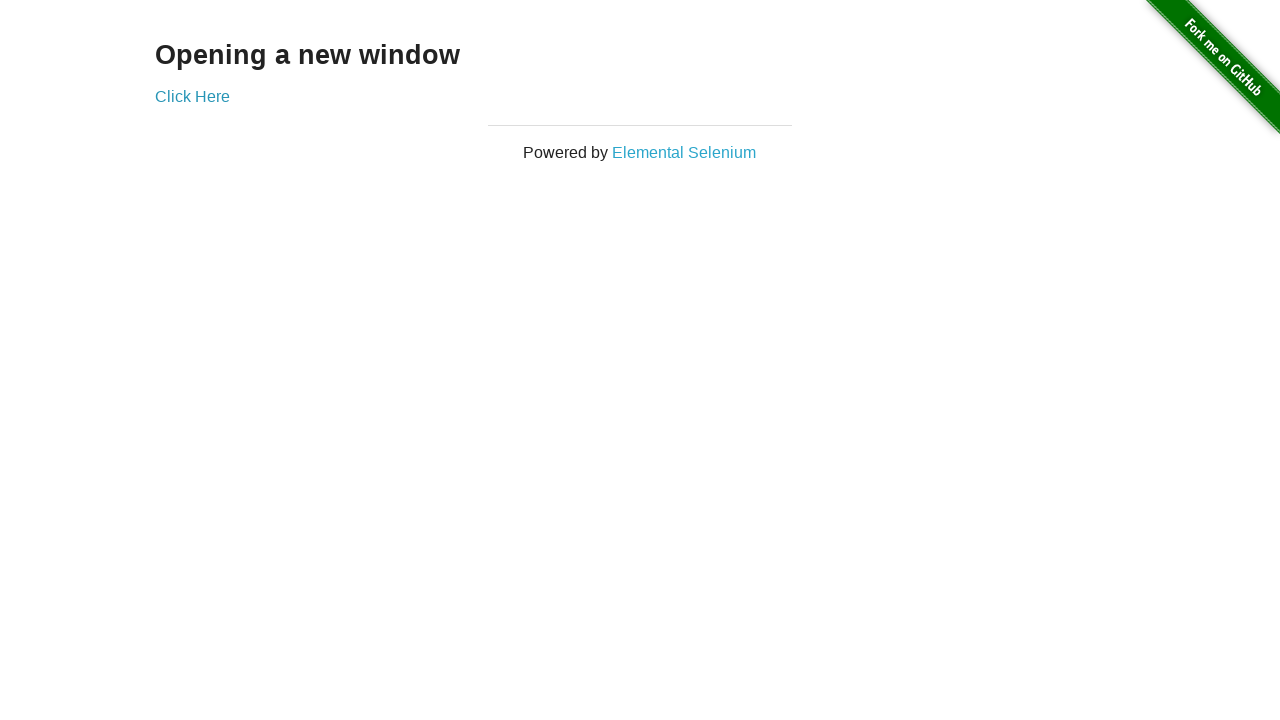

Verified new page title is 'New Window'
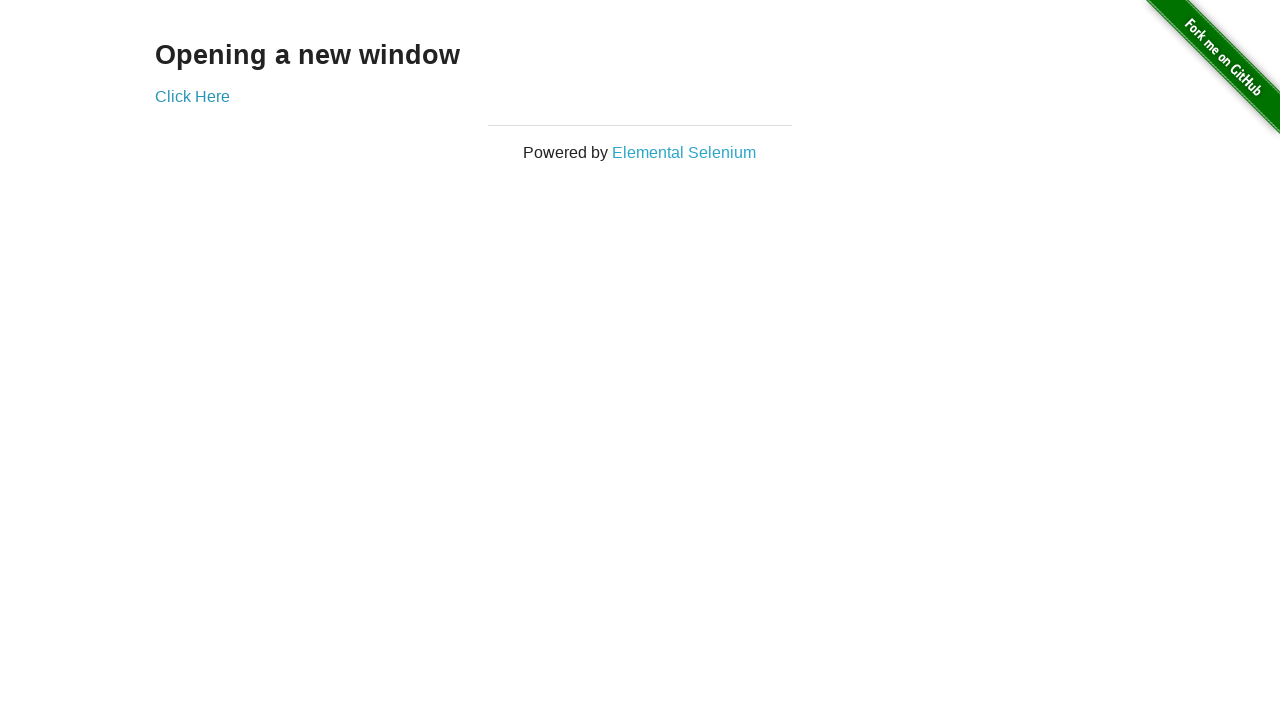

Verified new page h3 element contains 'New Window'
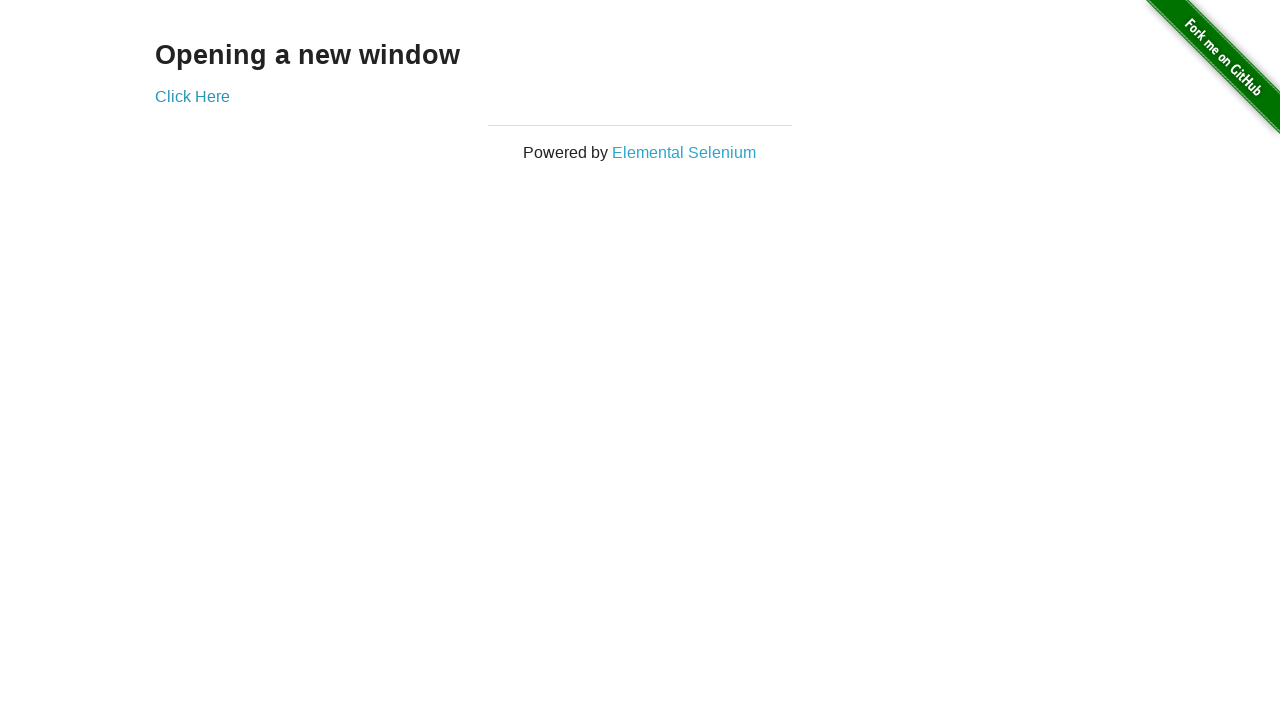

Verified original page title is still 'The Internet'
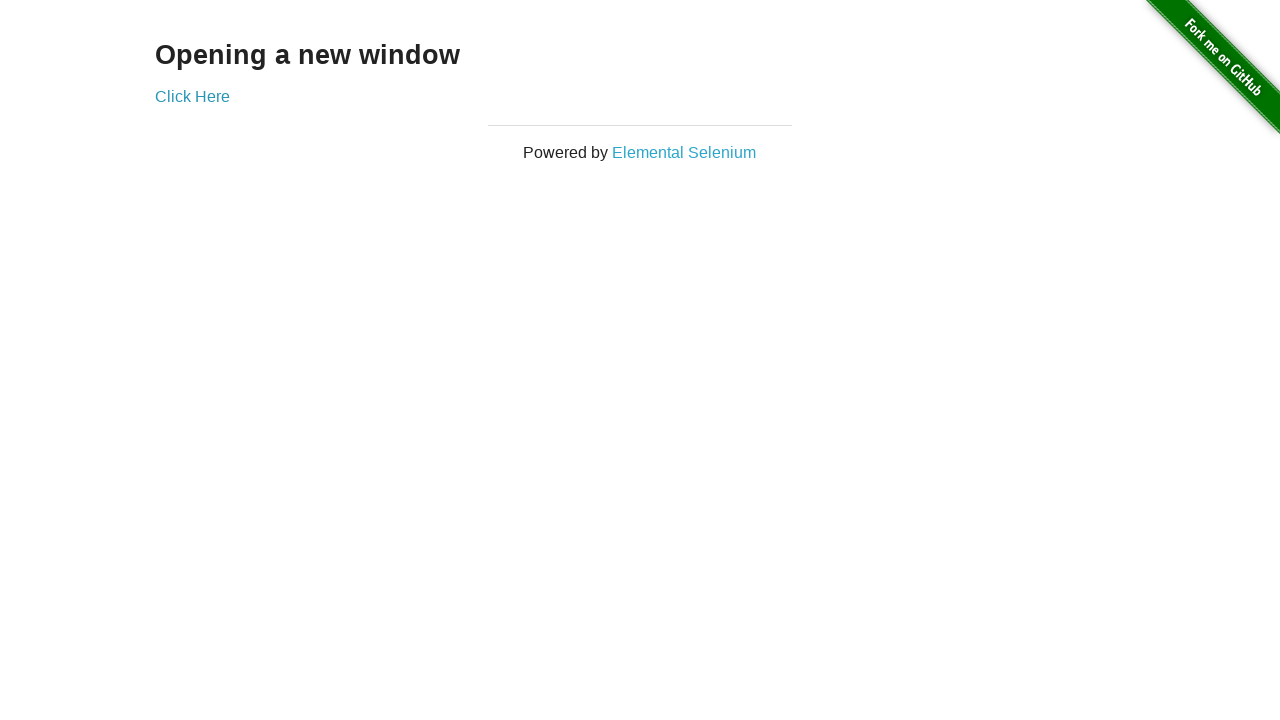

Verified original page h3 still contains 'Opening a new window'
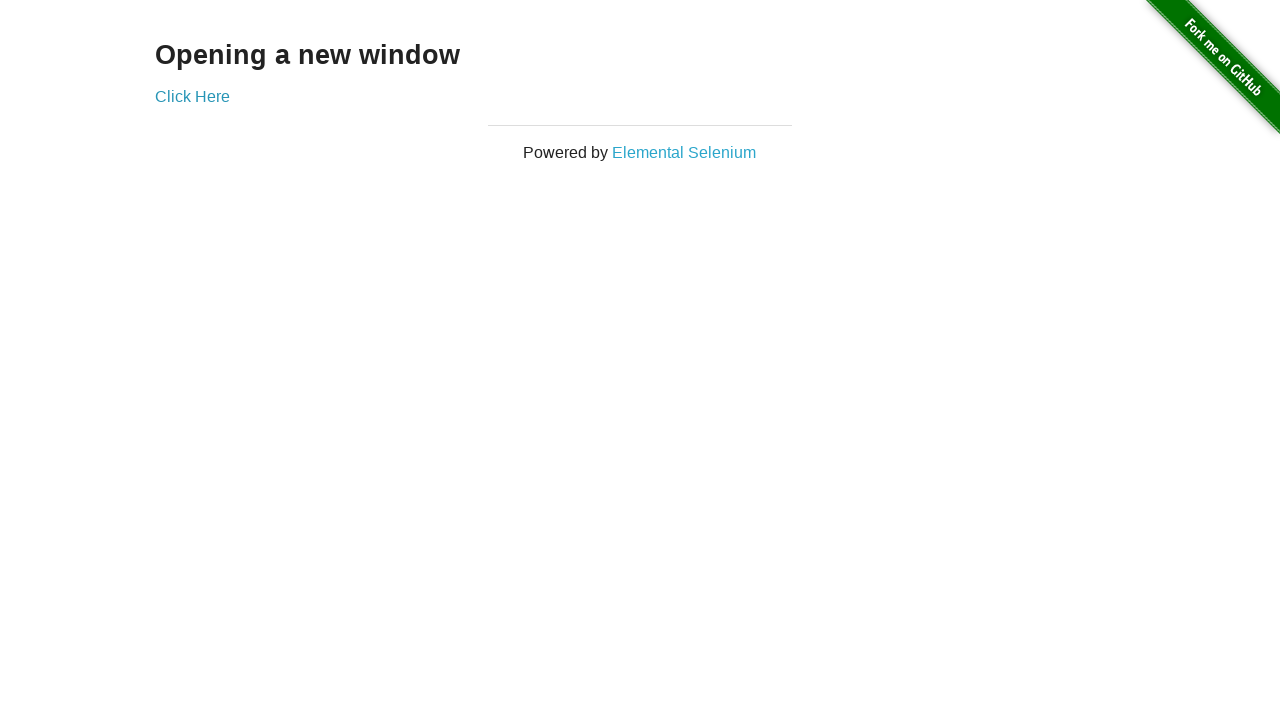

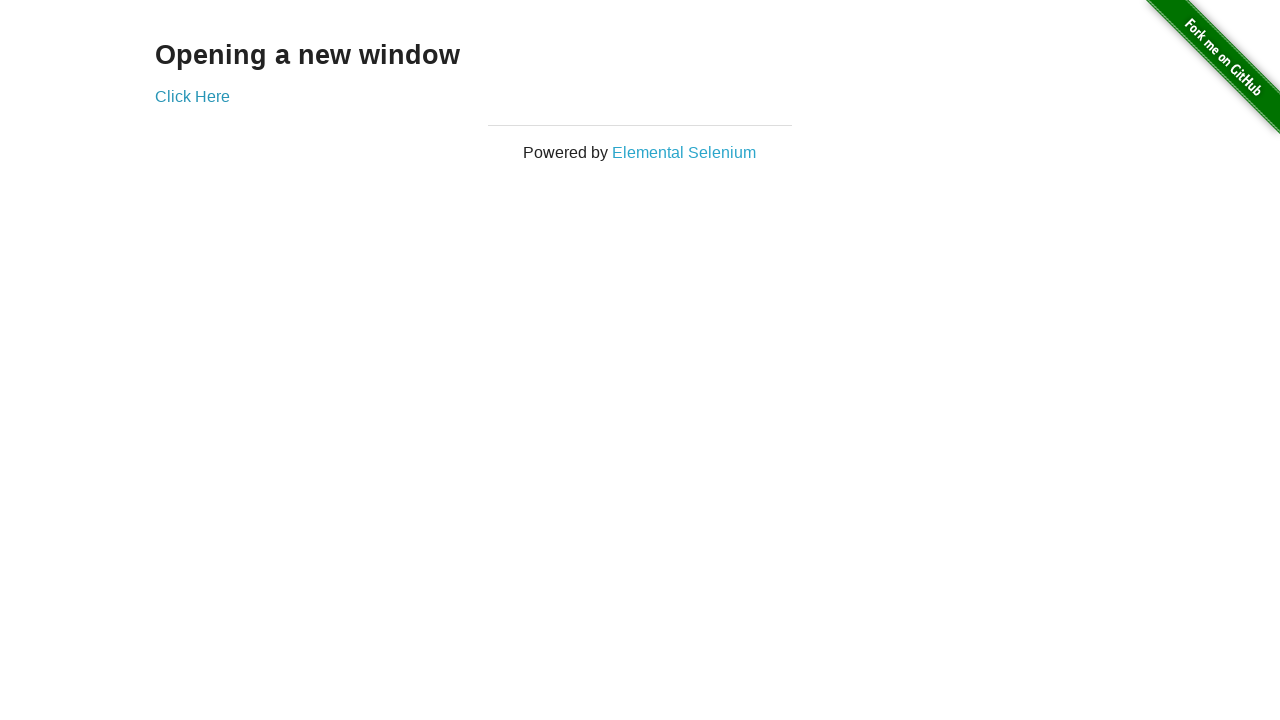